Tests JavaScript alert handling by triggering an alert and accepting it

Starting URL: https://the-internet.herokuapp.com/

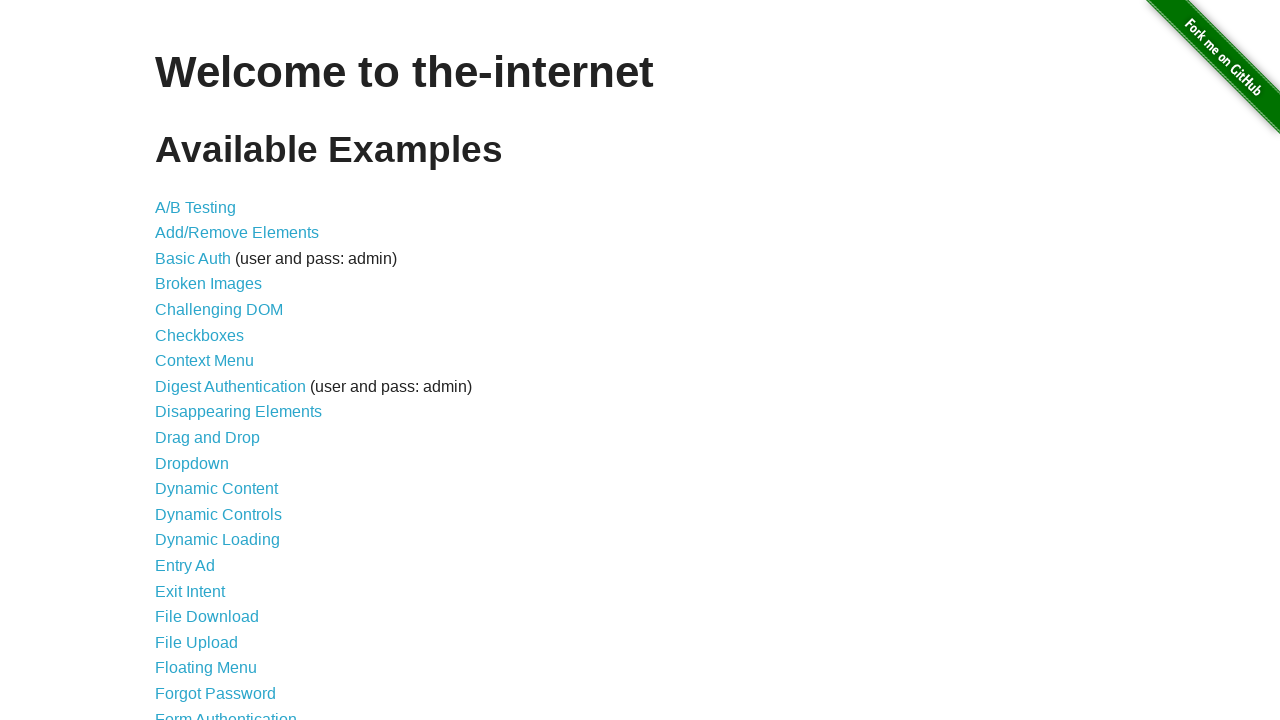

Clicked on JavaScript alerts link at (214, 361) on [href="/javascript_alerts"]
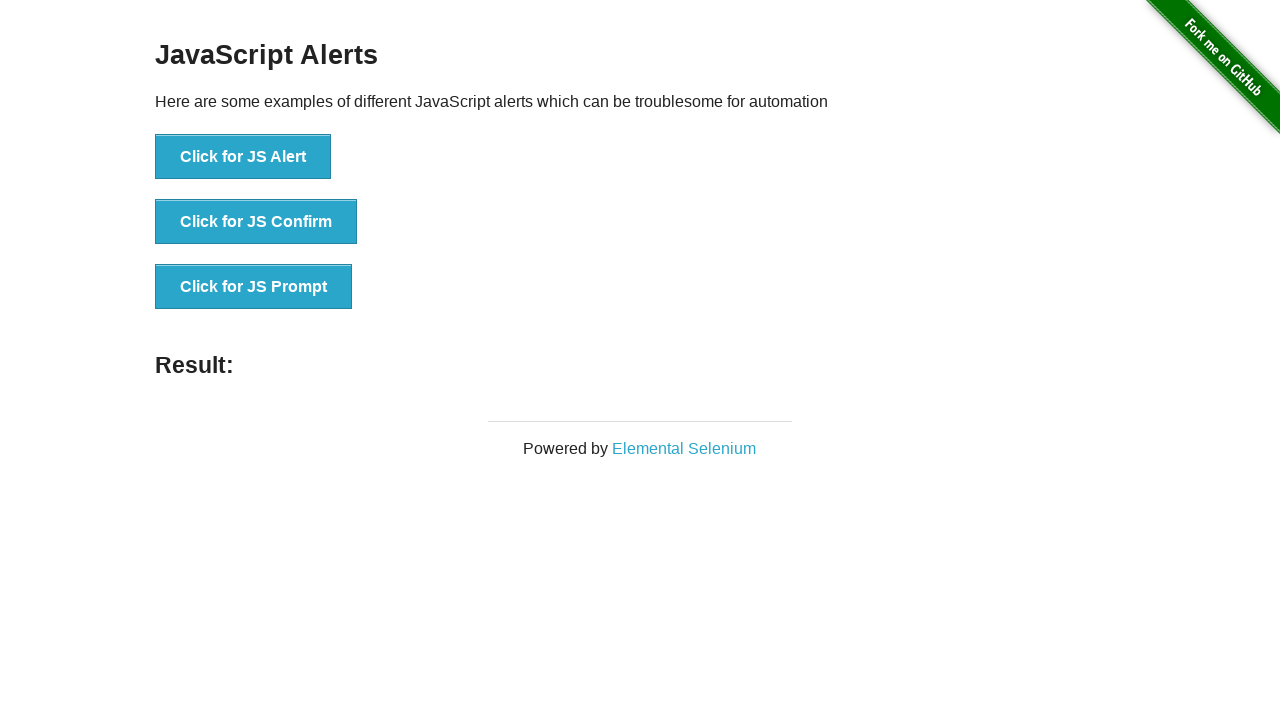

Set up dialog handler to accept alerts
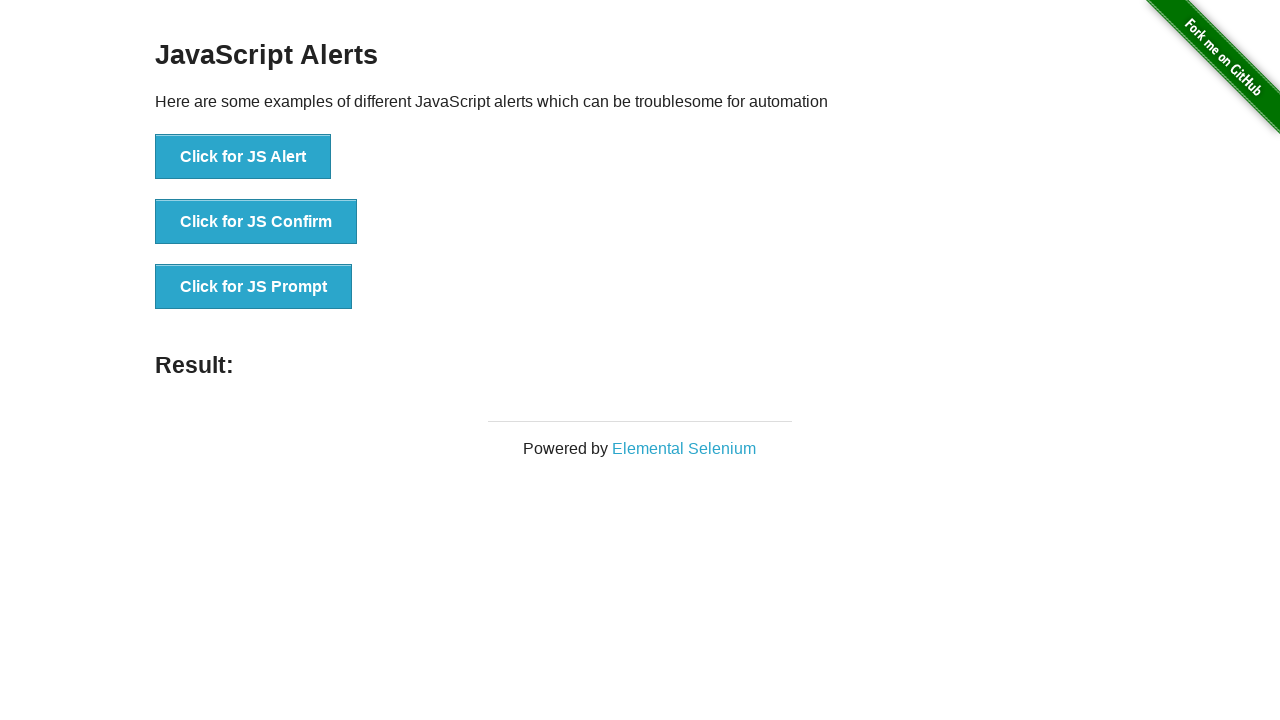

Clicked button to trigger JavaScript alert at (243, 157) on [onclick="jsAlert()"]
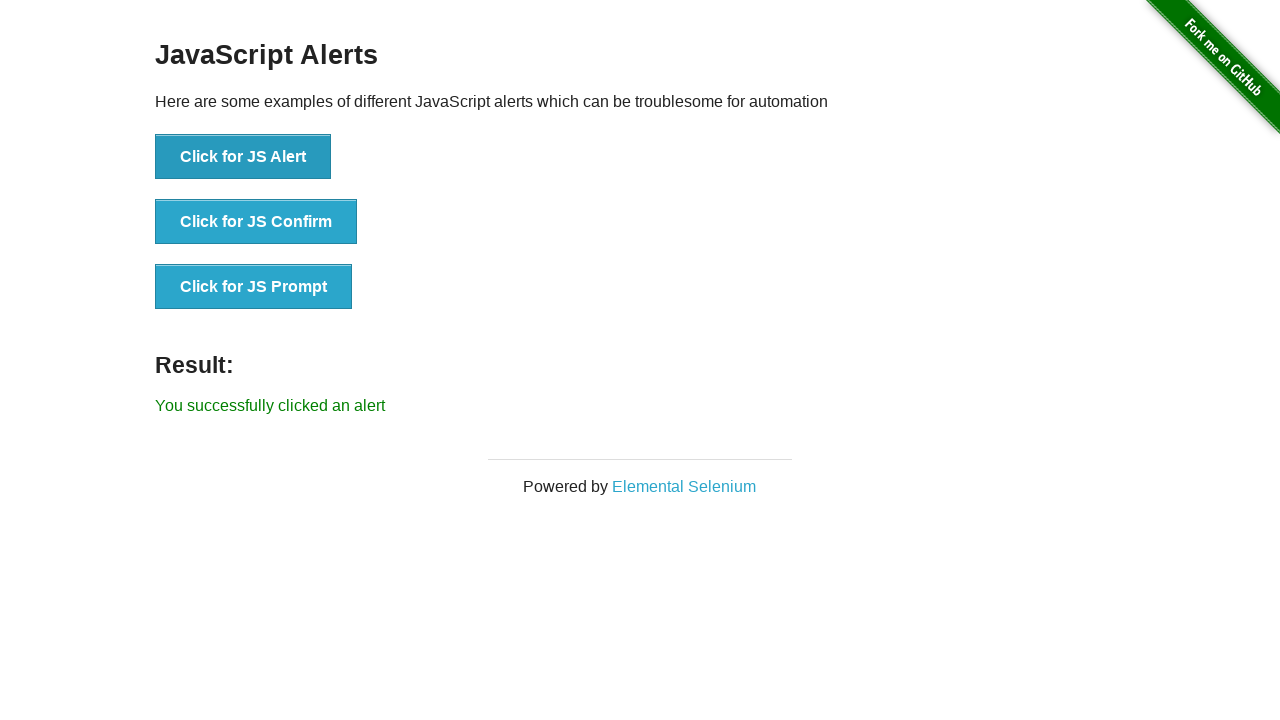

Alert result message became visible, confirming alert was handled
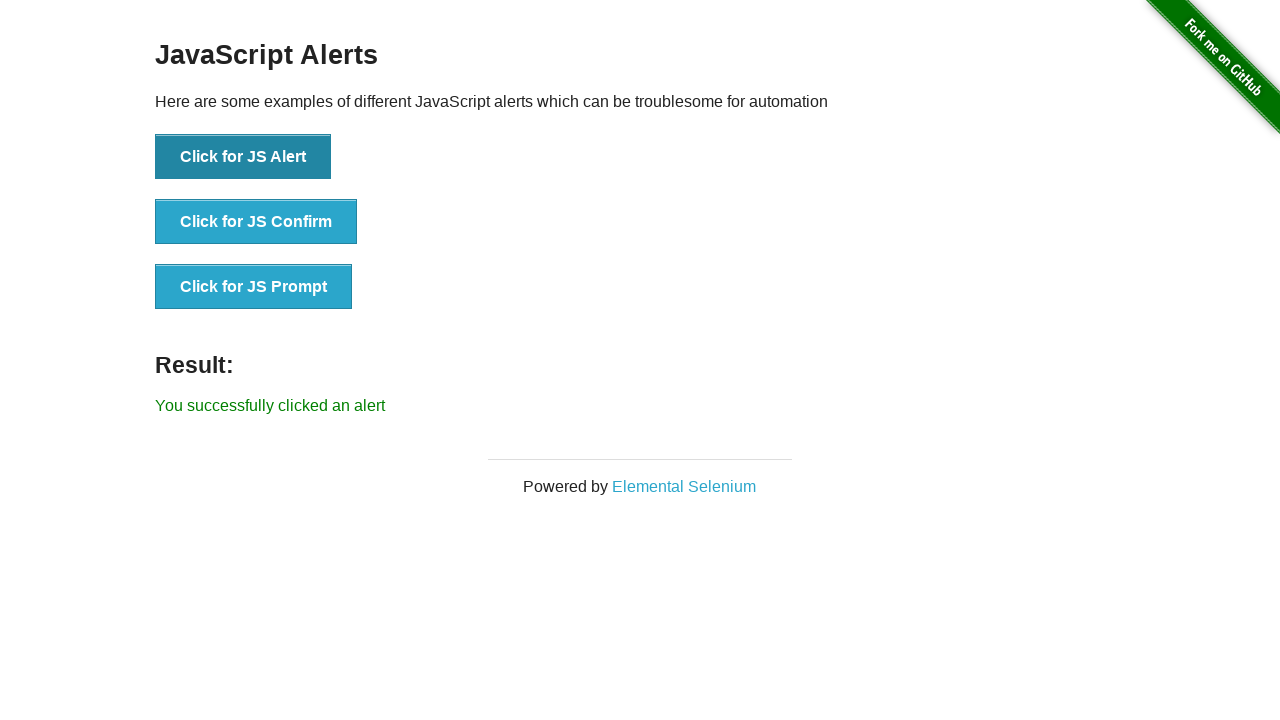

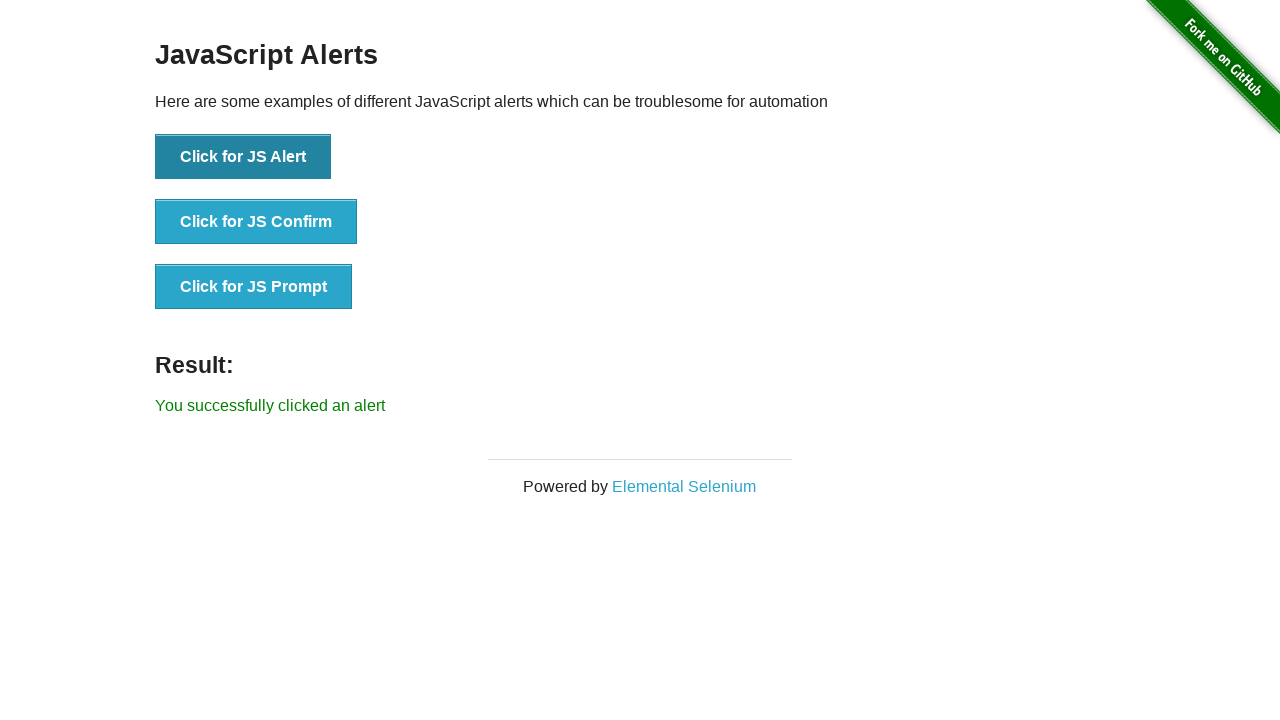